Tests accepting a JavaScript alert by clicking a button that triggers the alert and verifying the result

Starting URL: https://automationfc.github.io/basic-form/index.html

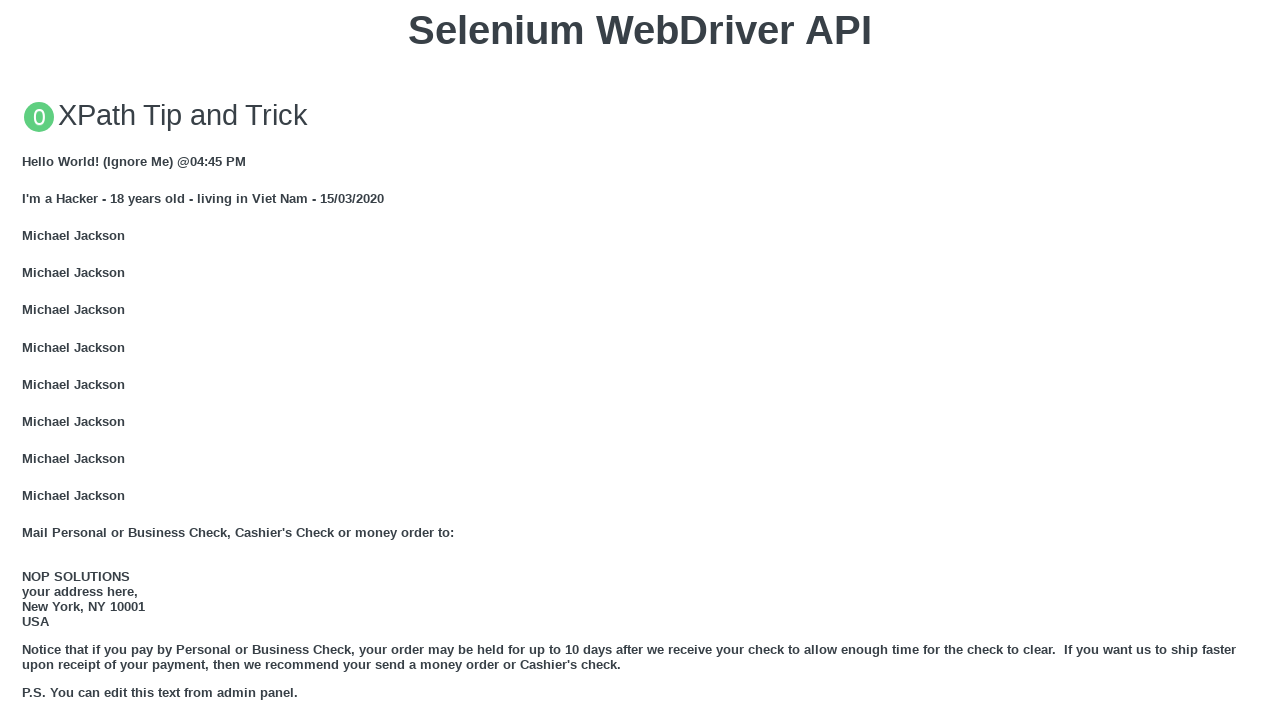

Clicked button to trigger JavaScript alert at (640, 360) on xpath=//button[text()='Click for JS Alert']
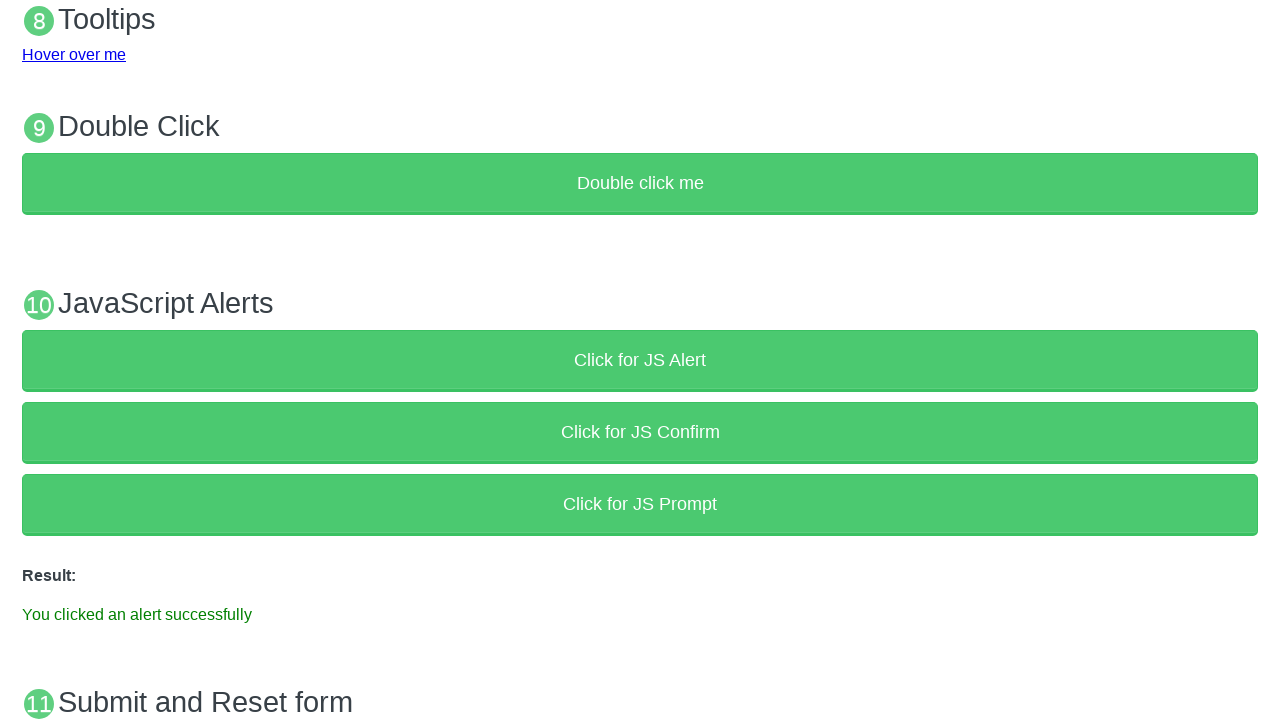

Set up dialog handler to accept alert
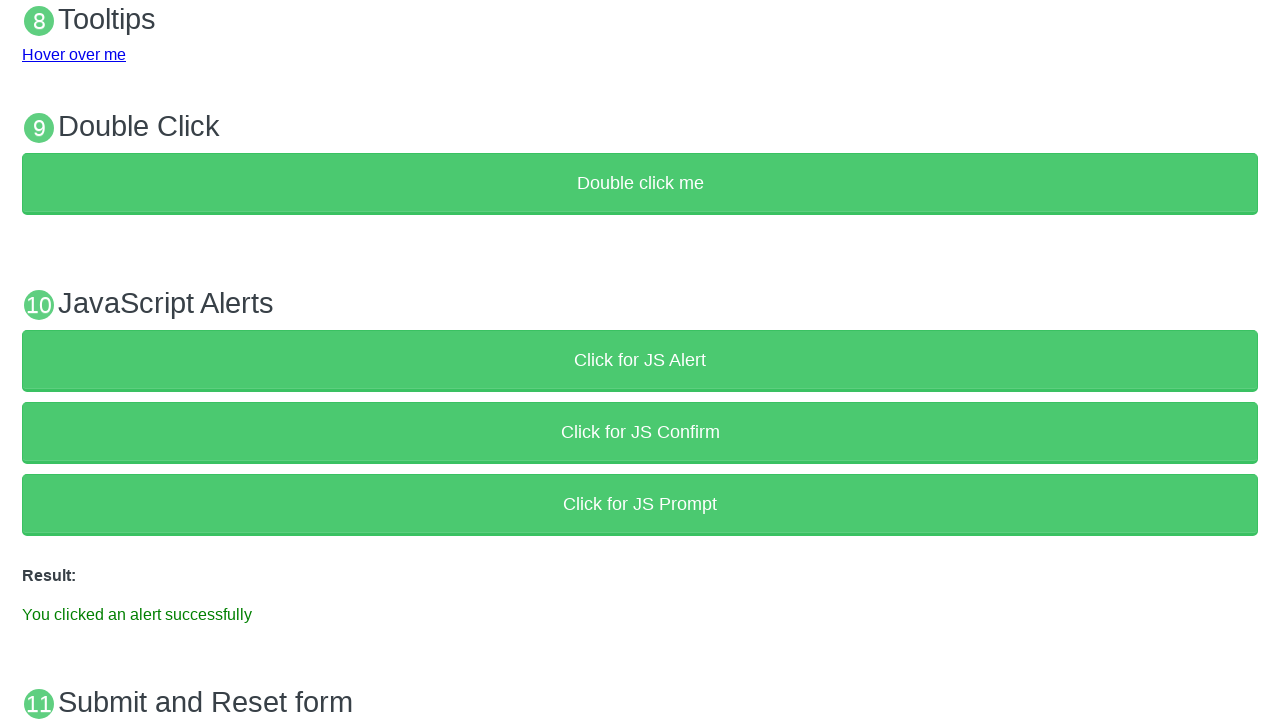

Result element loaded after accepting alert
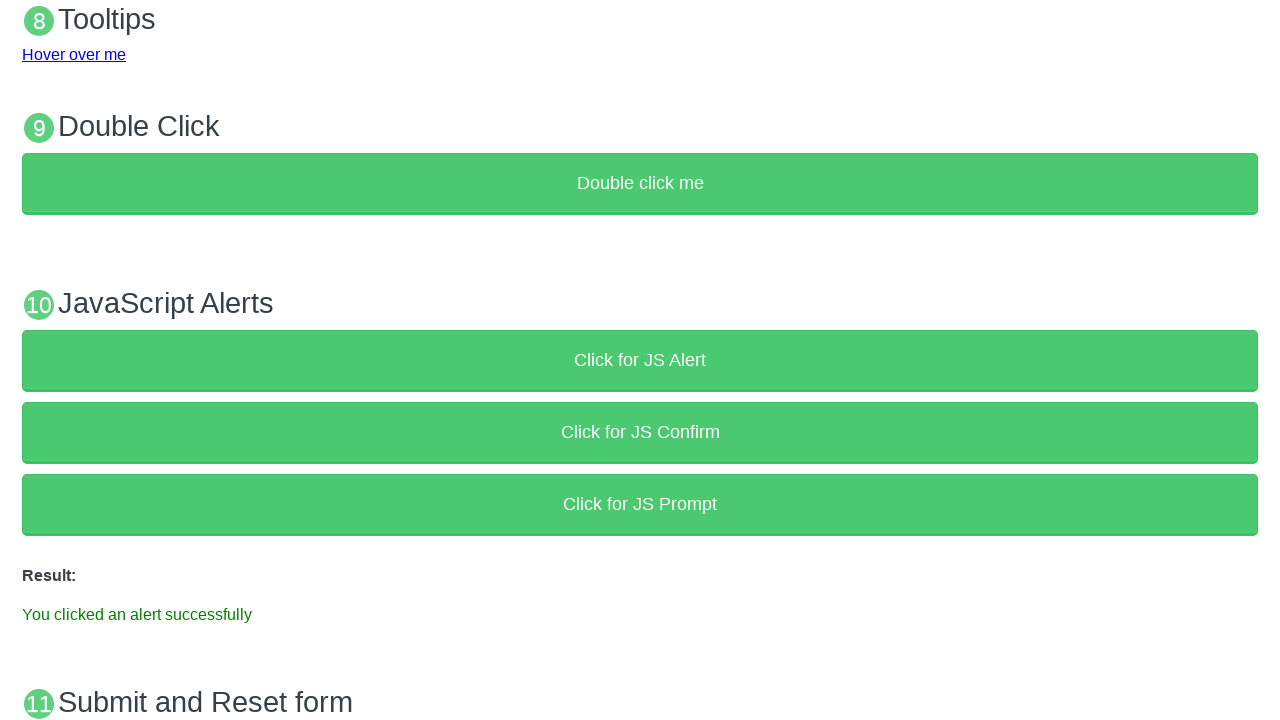

Verified result text contains 'You clicked an alert successfully'
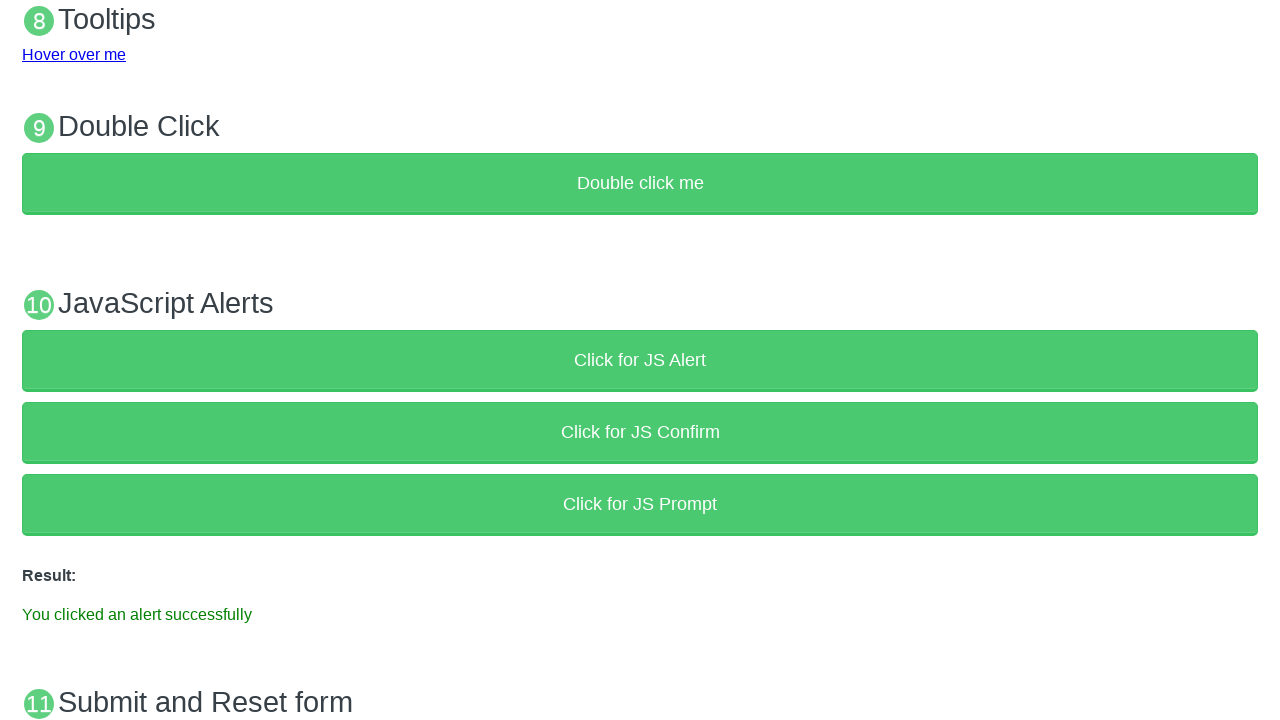

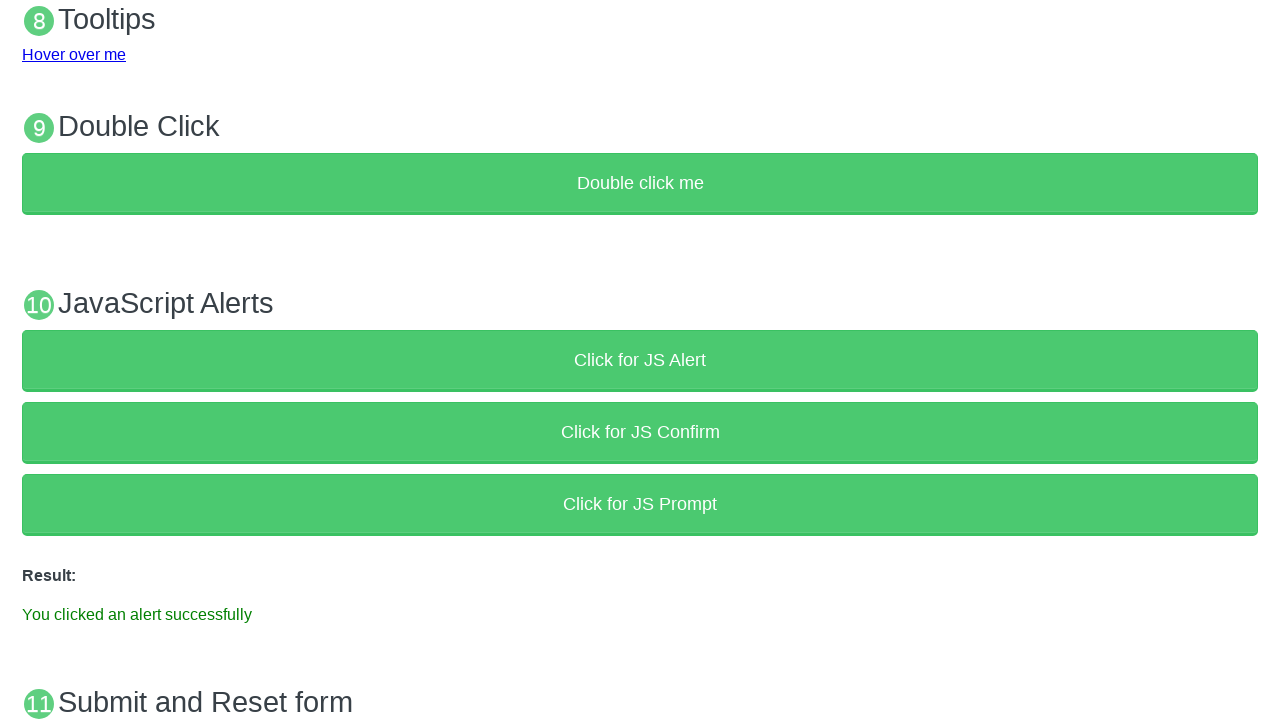